Tests clicking an alert button, accepting the alert dialog, and verifying the alert text is "Hello world!"

Starting URL: https://bonigarcia.dev/selenium-webdriver-java/dialog-boxes.html

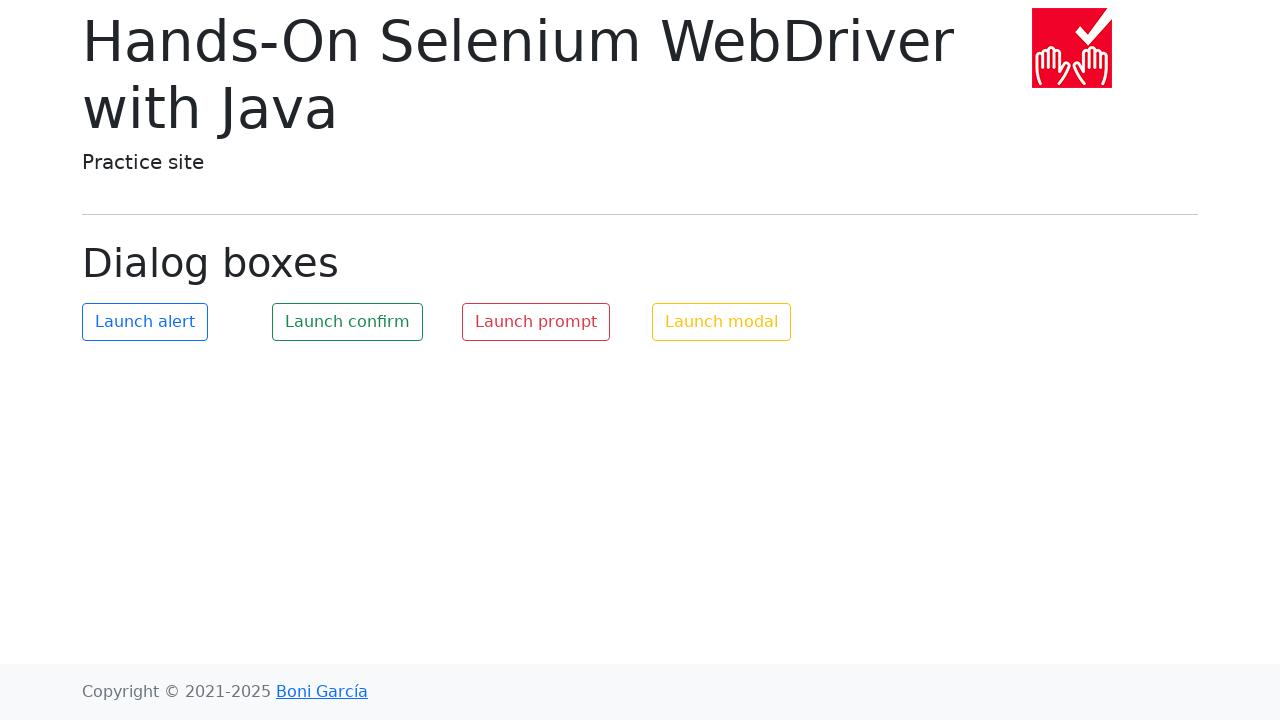

Clicked the alert button at (145, 322) on #my-alert
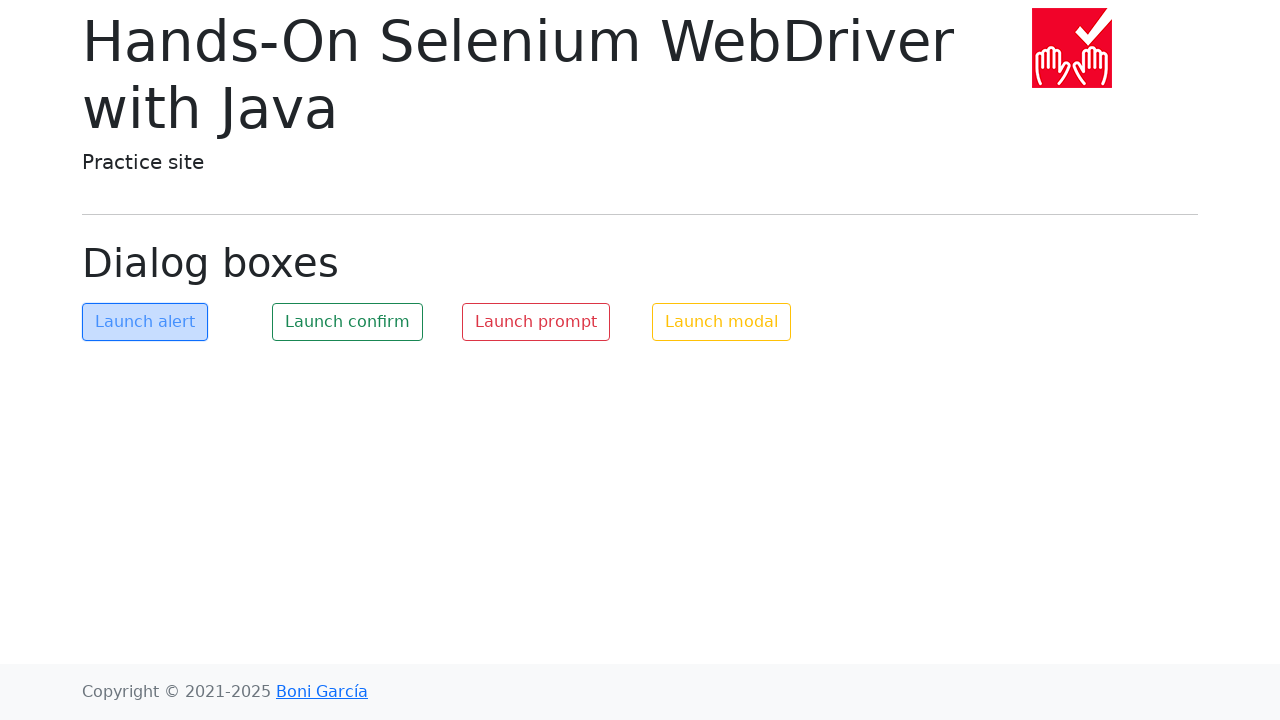

Set up dialog handler to accept alerts
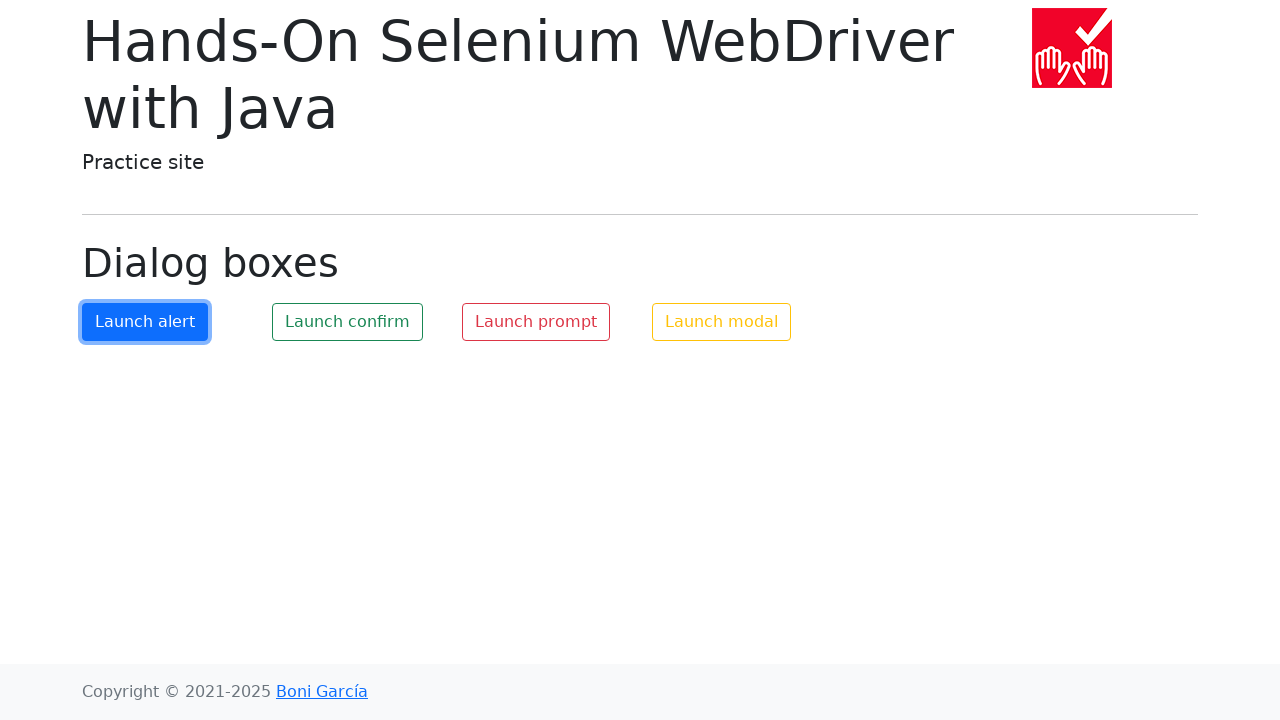

Clicked alert button and accepted dialog with text 'Hello world!' at (145, 322) on #my-alert
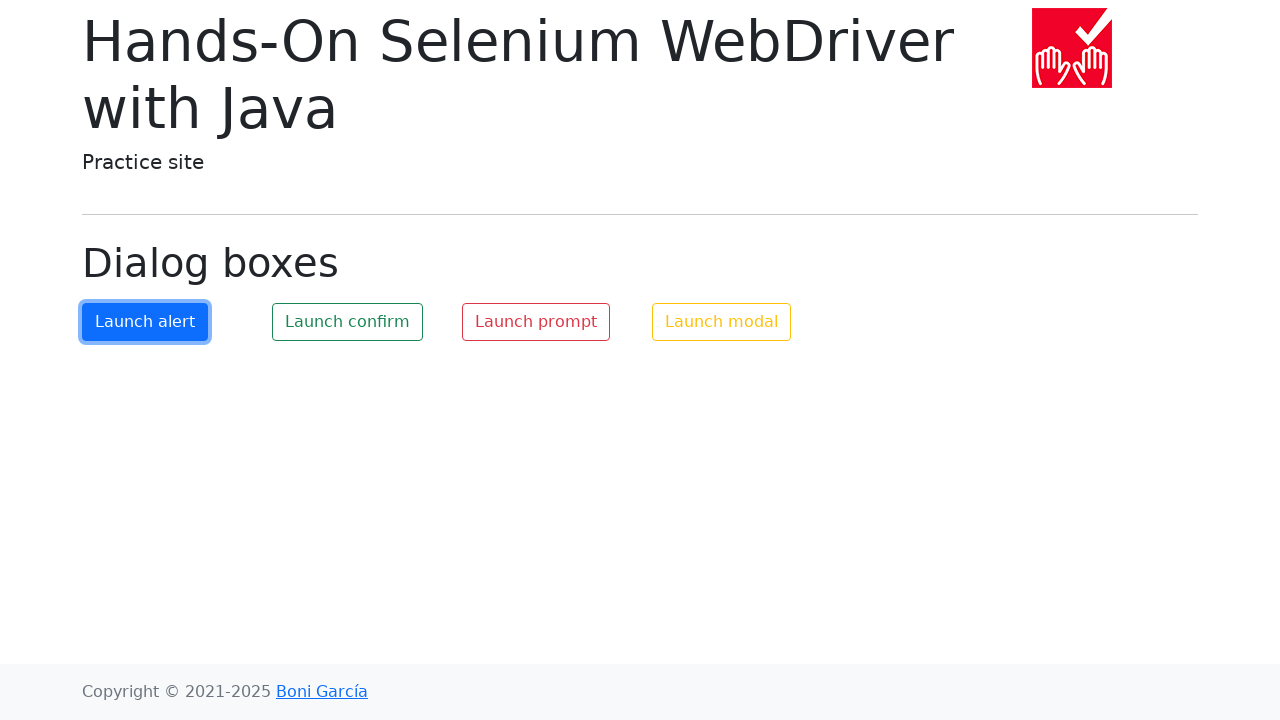

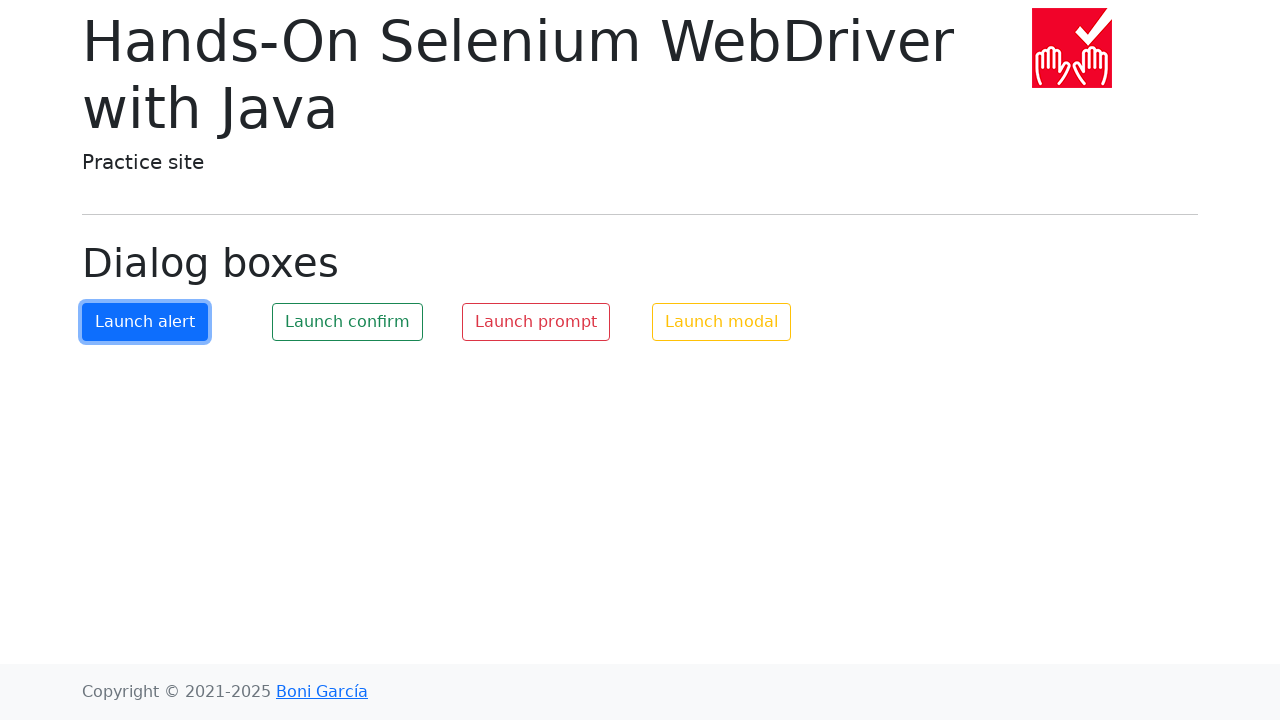